Tests drag and drop functionality by dragging an element from column A to column B using click-and-hold, move, and release actions

Starting URL: https://the-internet.herokuapp.com/drag_and_drop

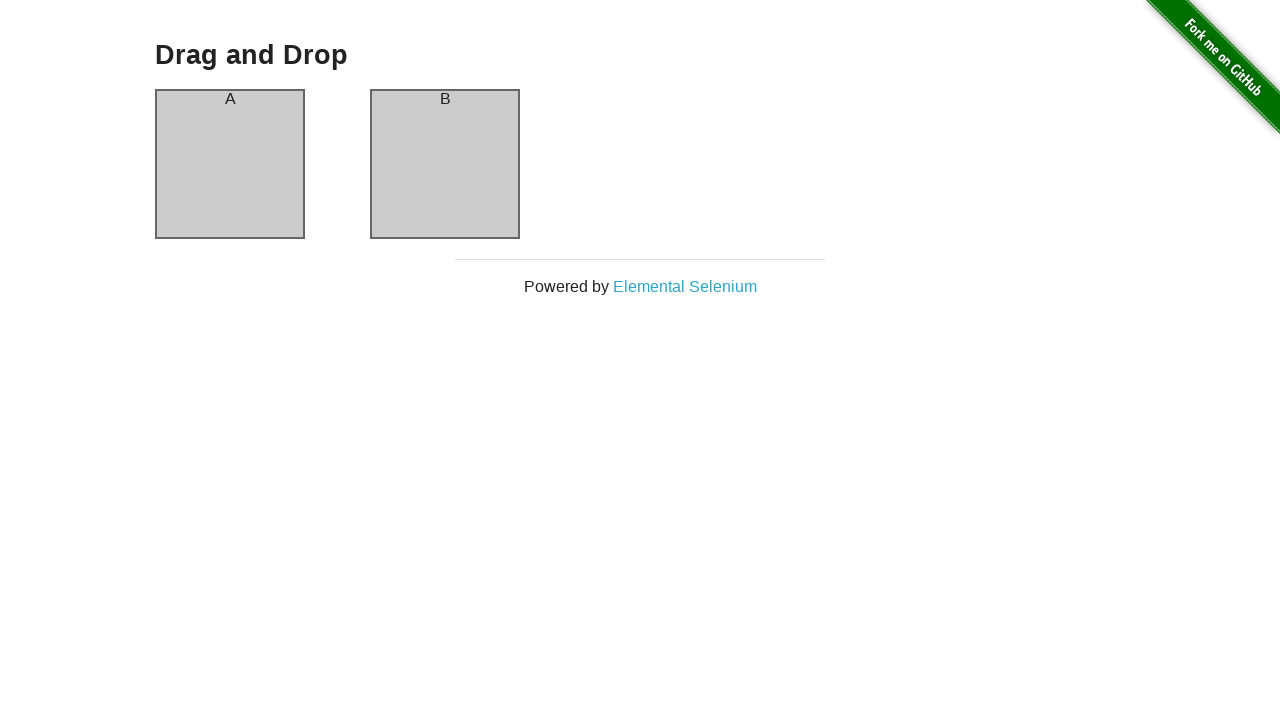

Navigated to drag and drop test page
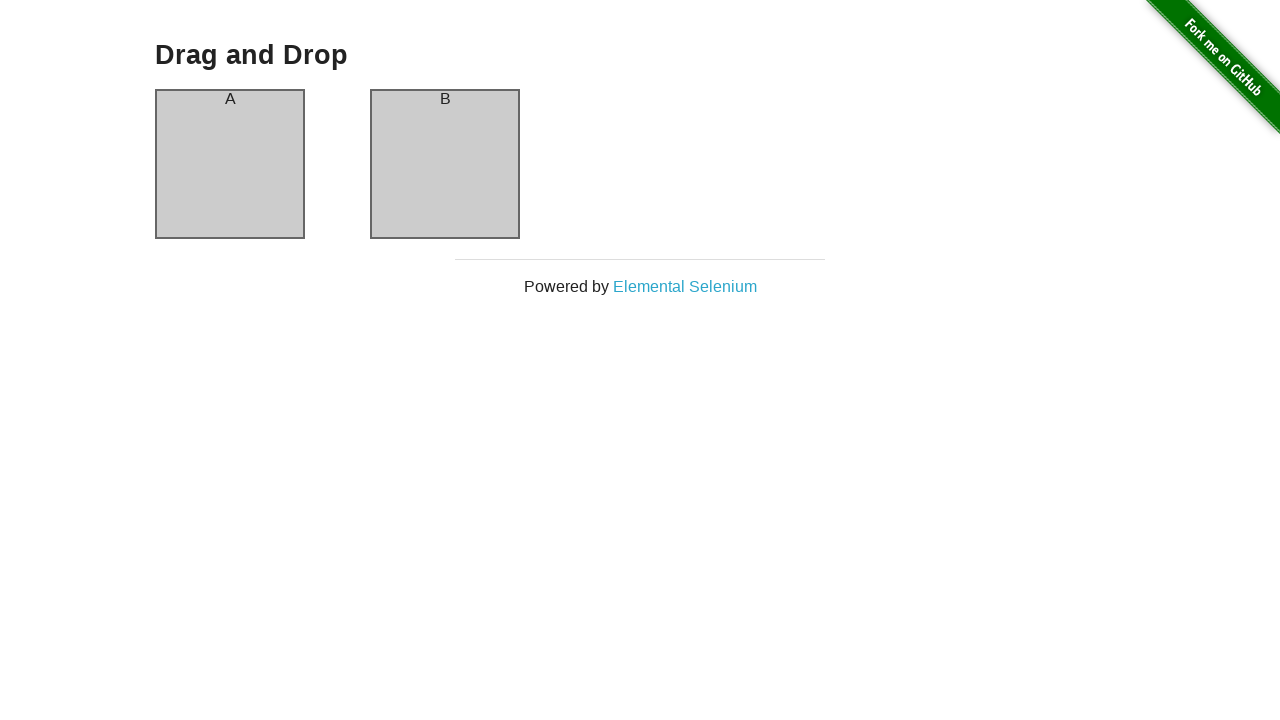

Located source element (column A)
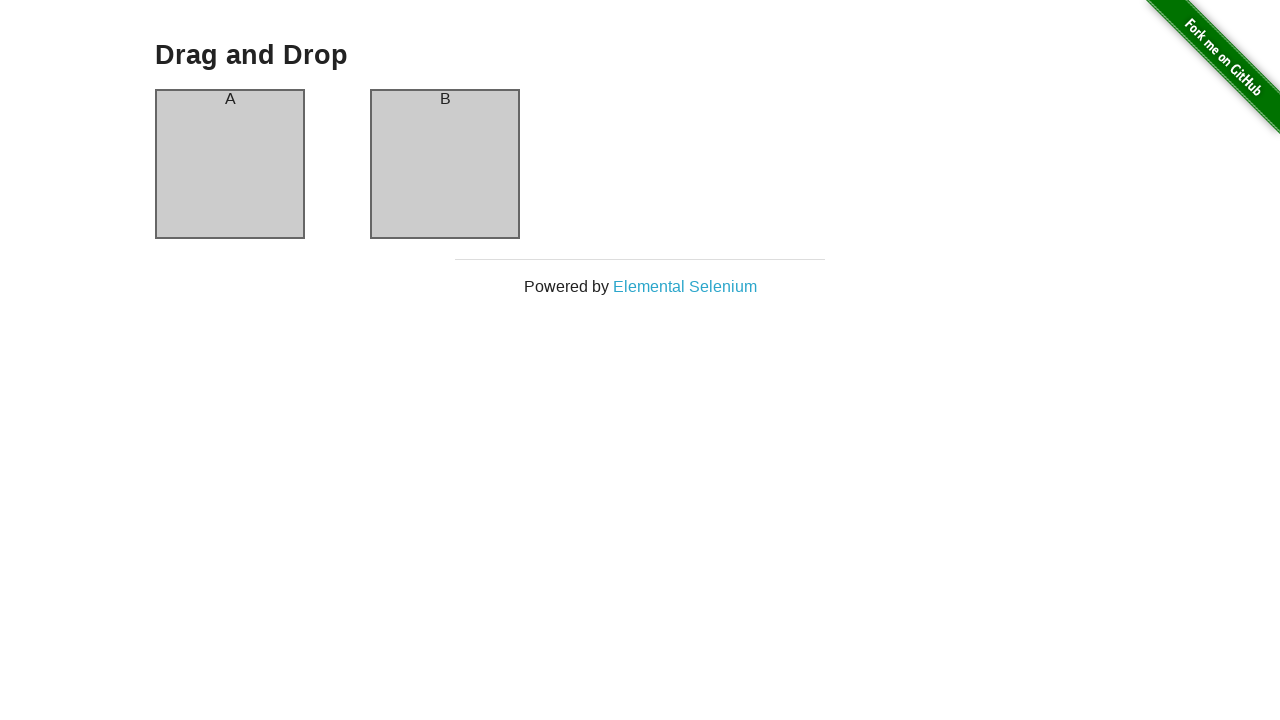

Located target element (column B)
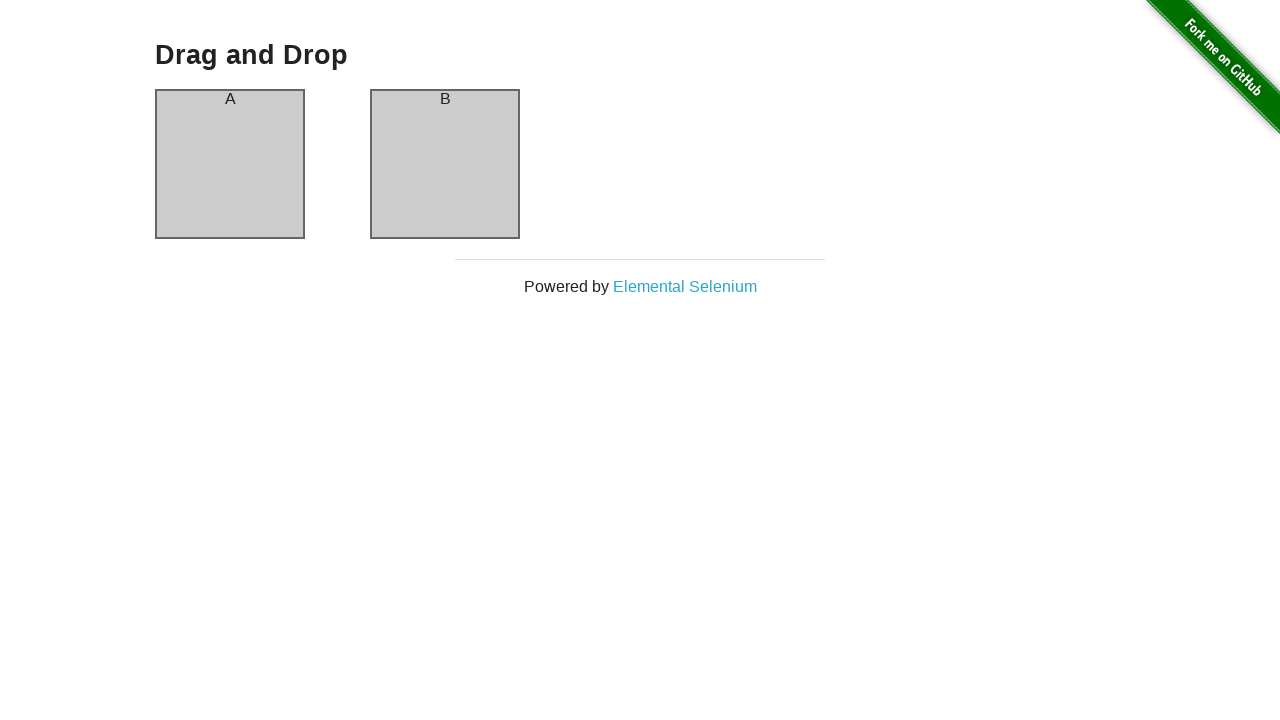

Dragged element from column A to column B at (445, 164)
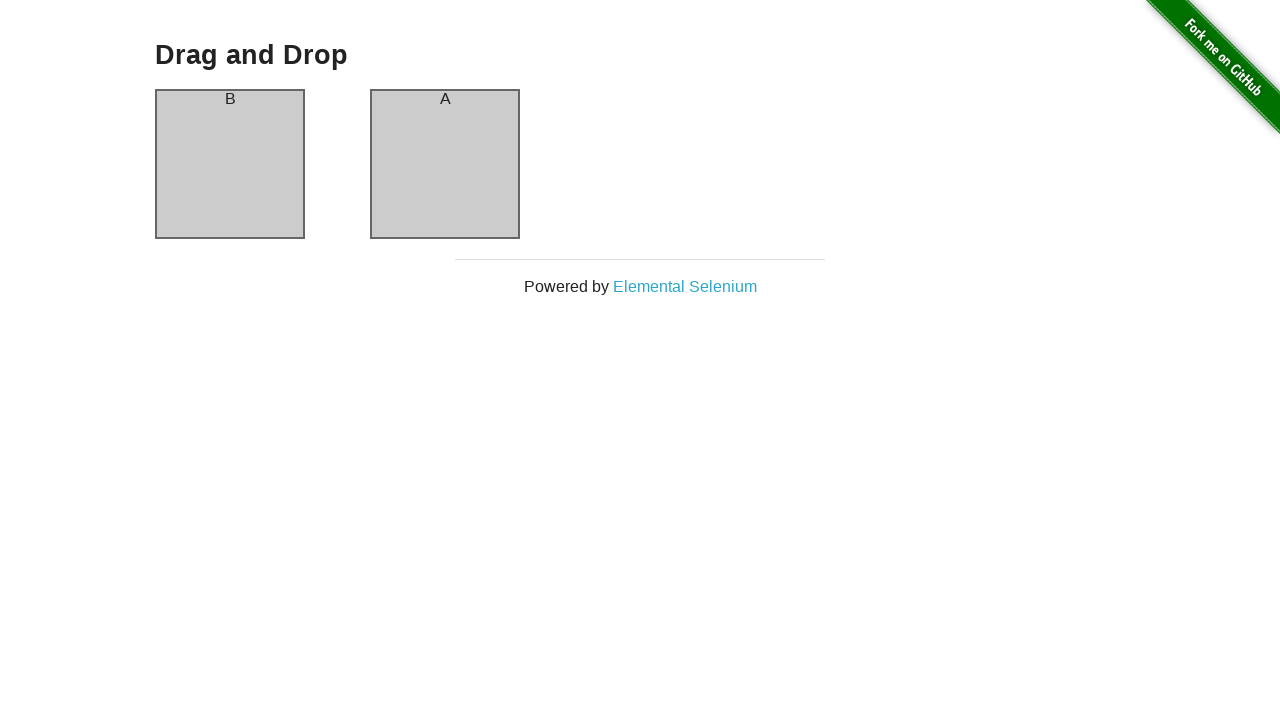

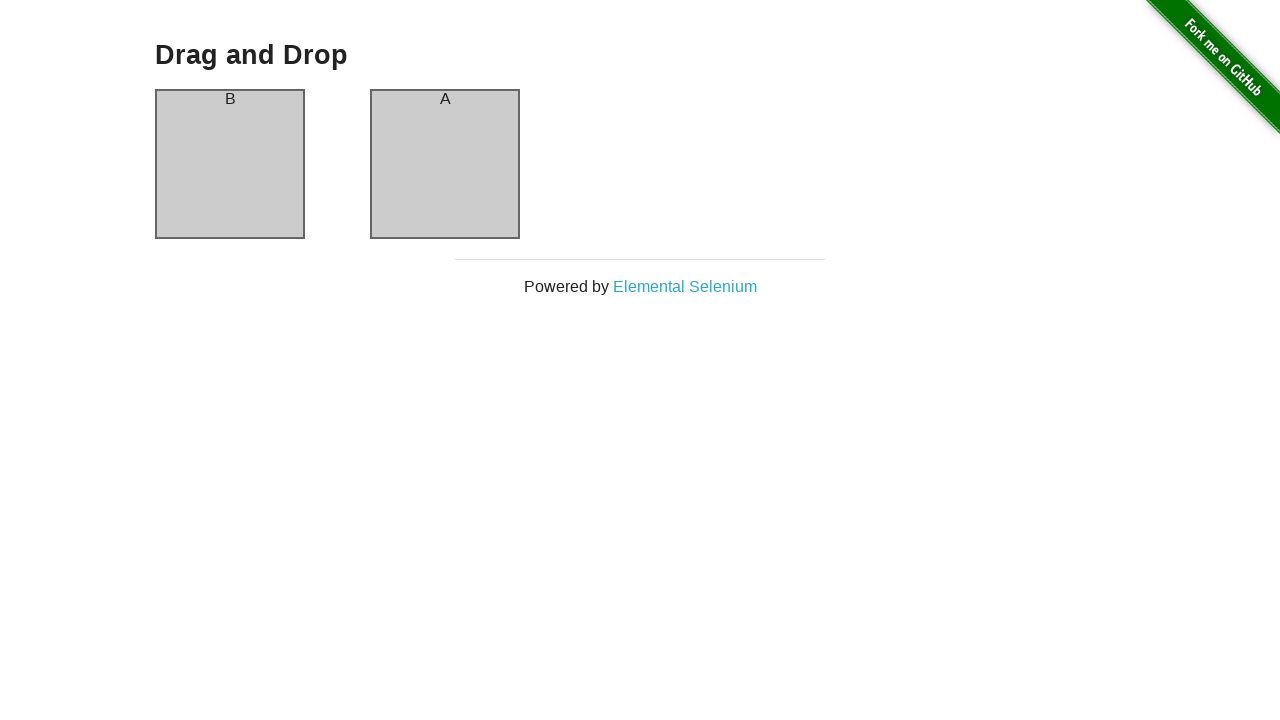